Tests unchecking a pre-checked checkbox

Starting URL: https://bonigarcia.dev/selenium-webdriver-java/web-form.html

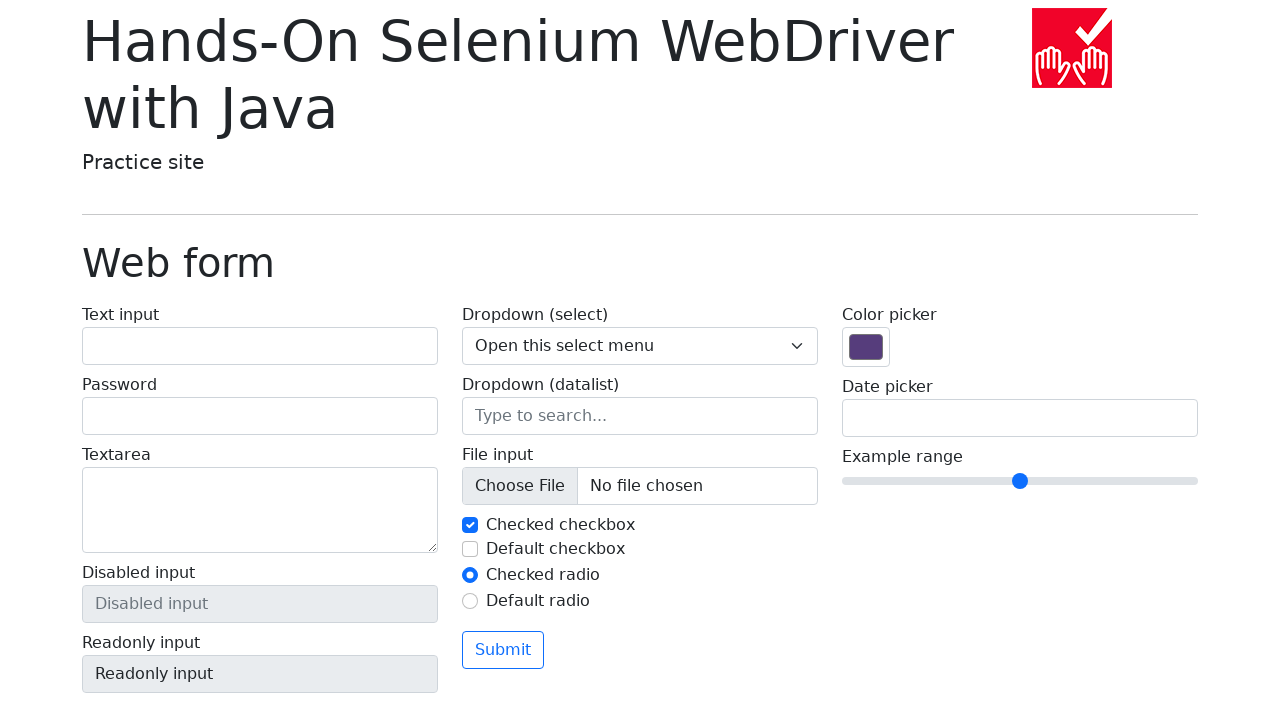

Clicked the pre-checked checkbox to uncheck it at (470, 525) on #my-check-1
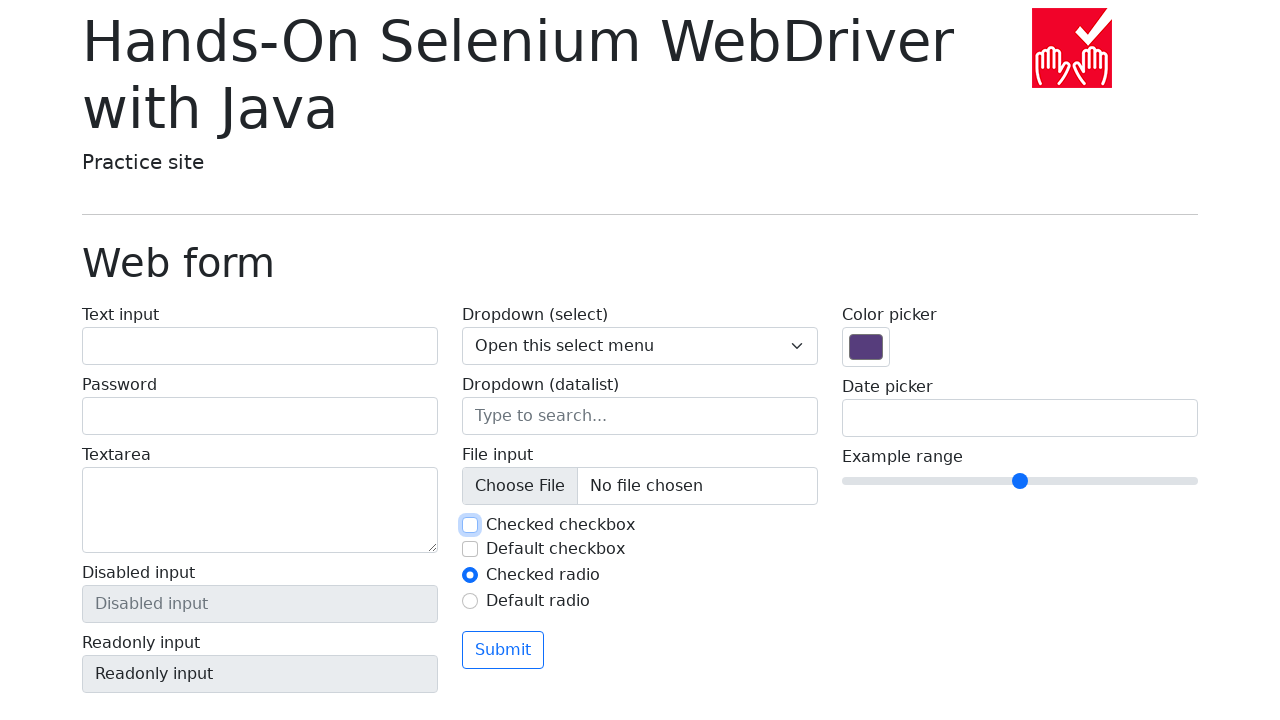

Verified that the checkbox is now unchecked
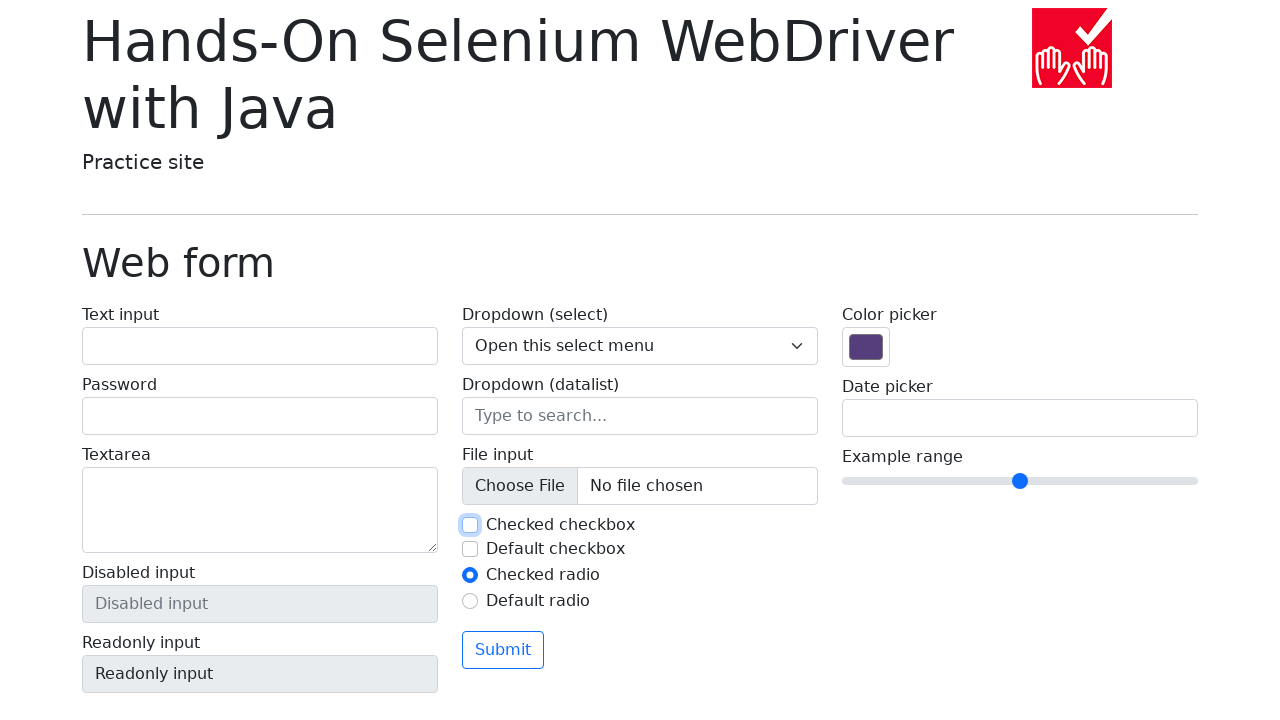

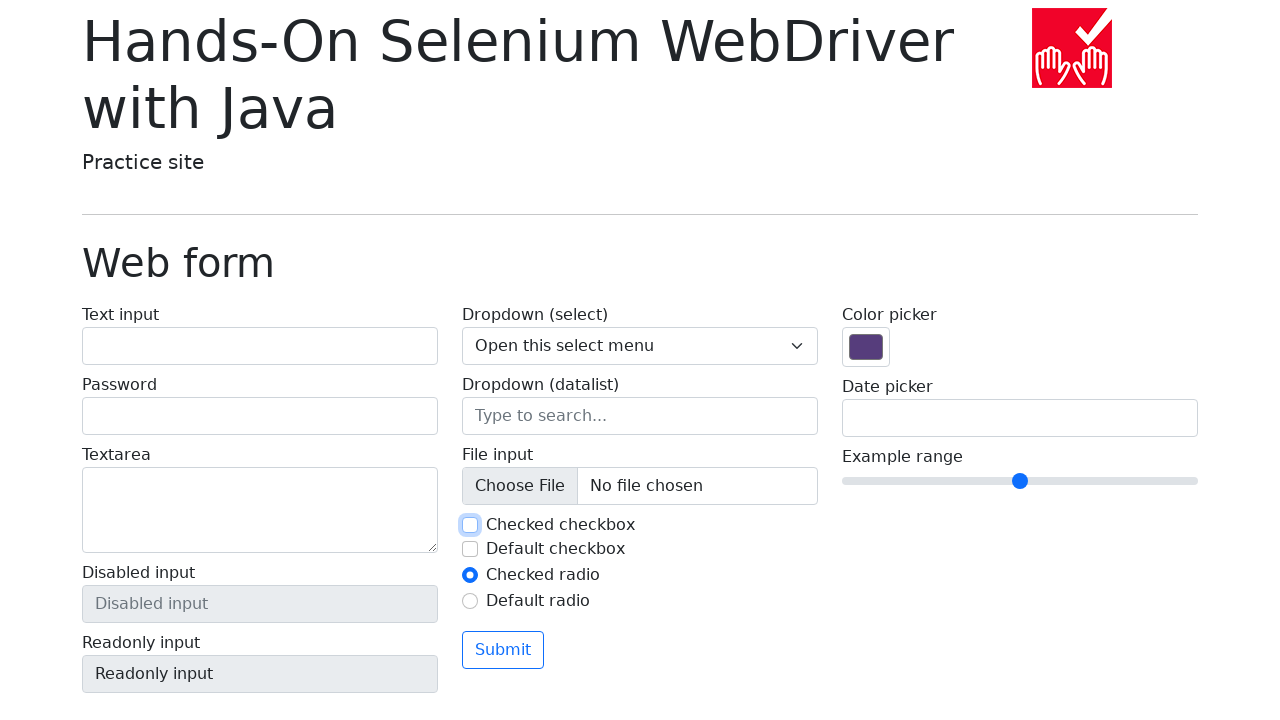